Tests login failure when username is provided but password is empty, verifying the password required error

Starting URL: https://saucedemo.com

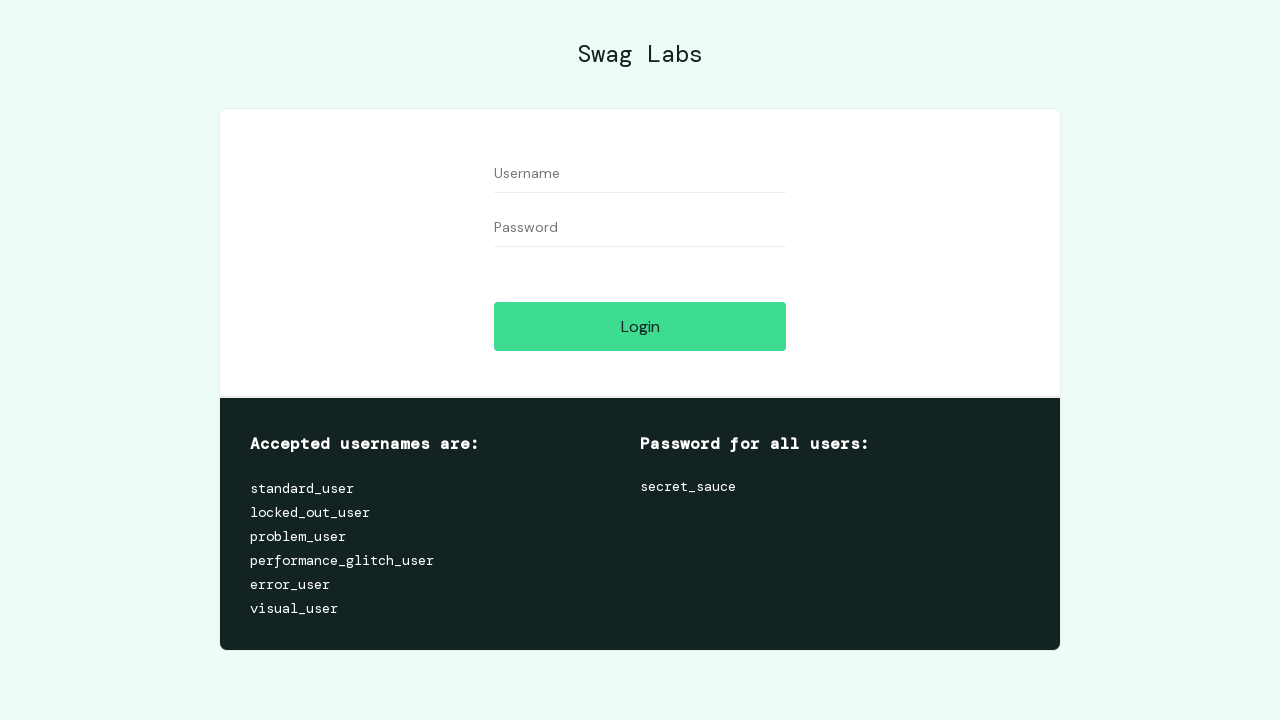

Filled username field with 'standard_user' on #user-name
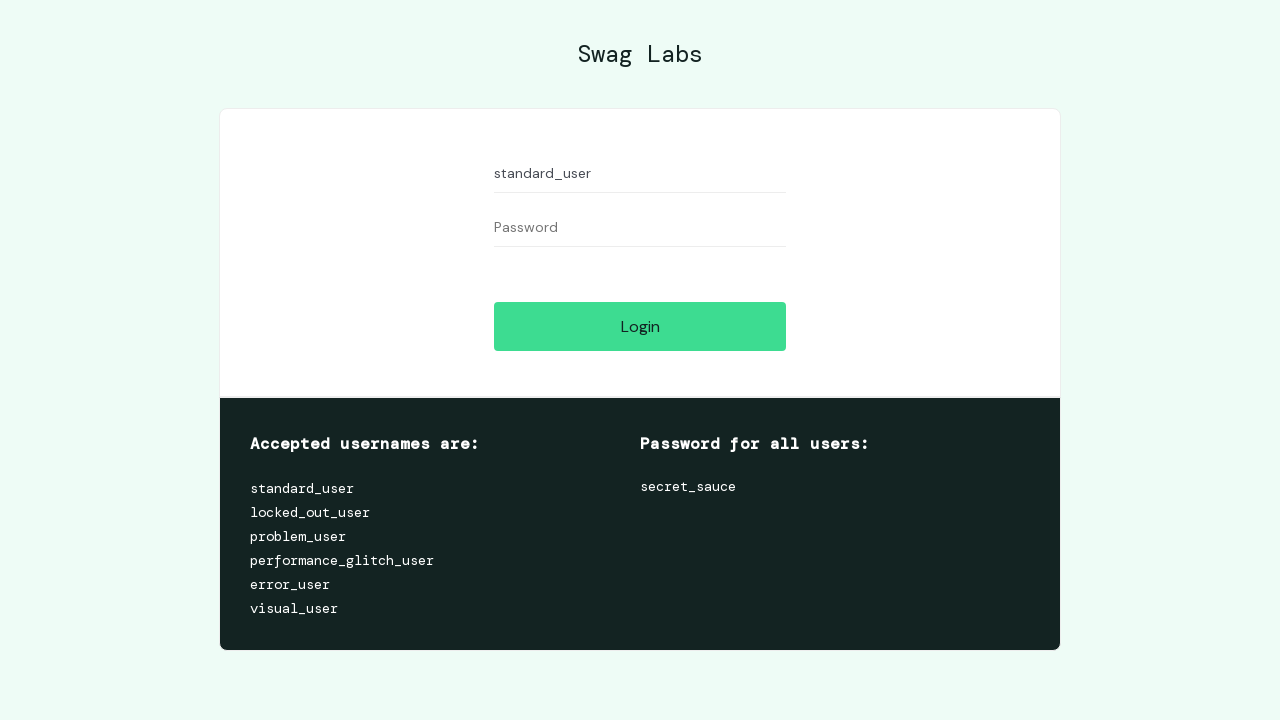

Clicked login button without entering password at (640, 326) on input[name='login-button']
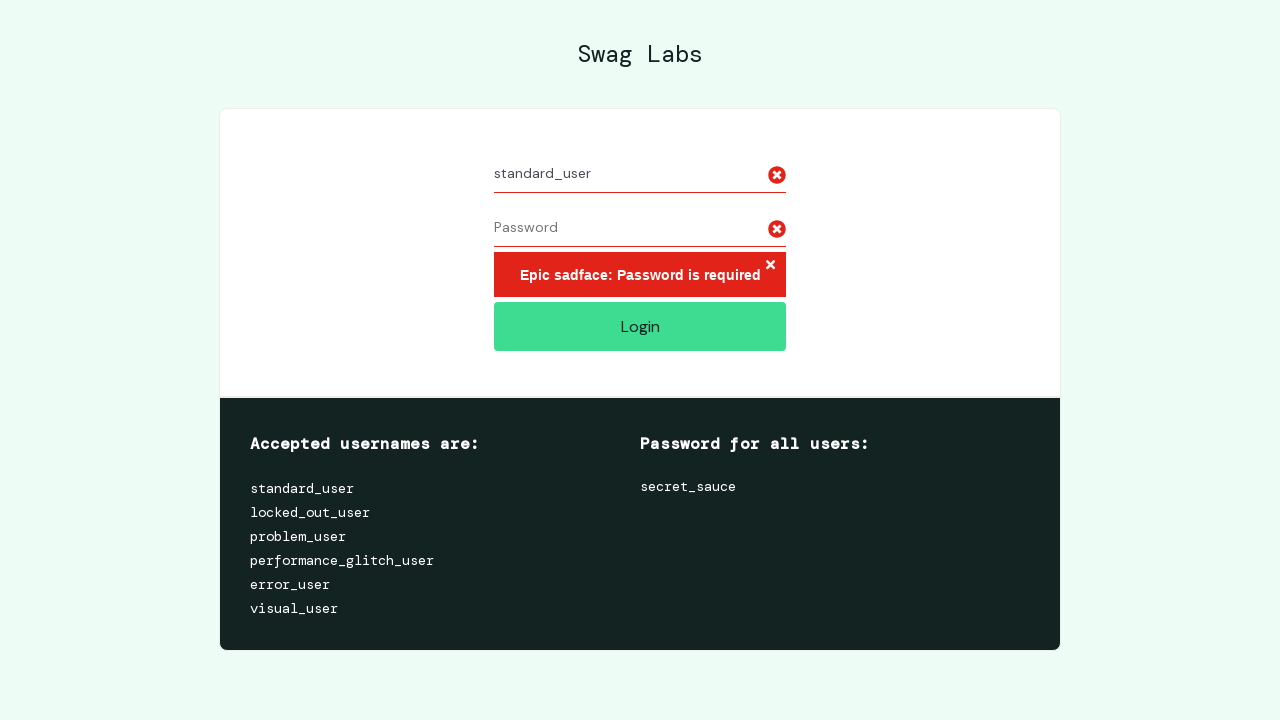

Password required error message appeared
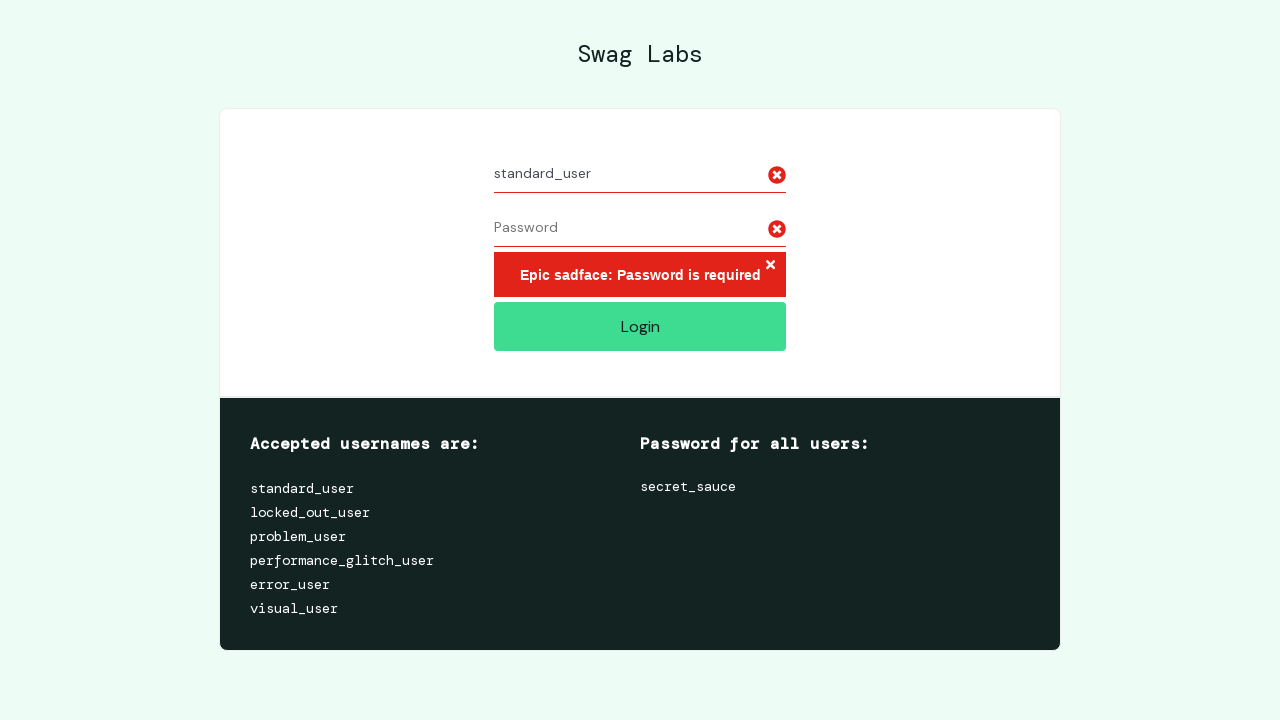

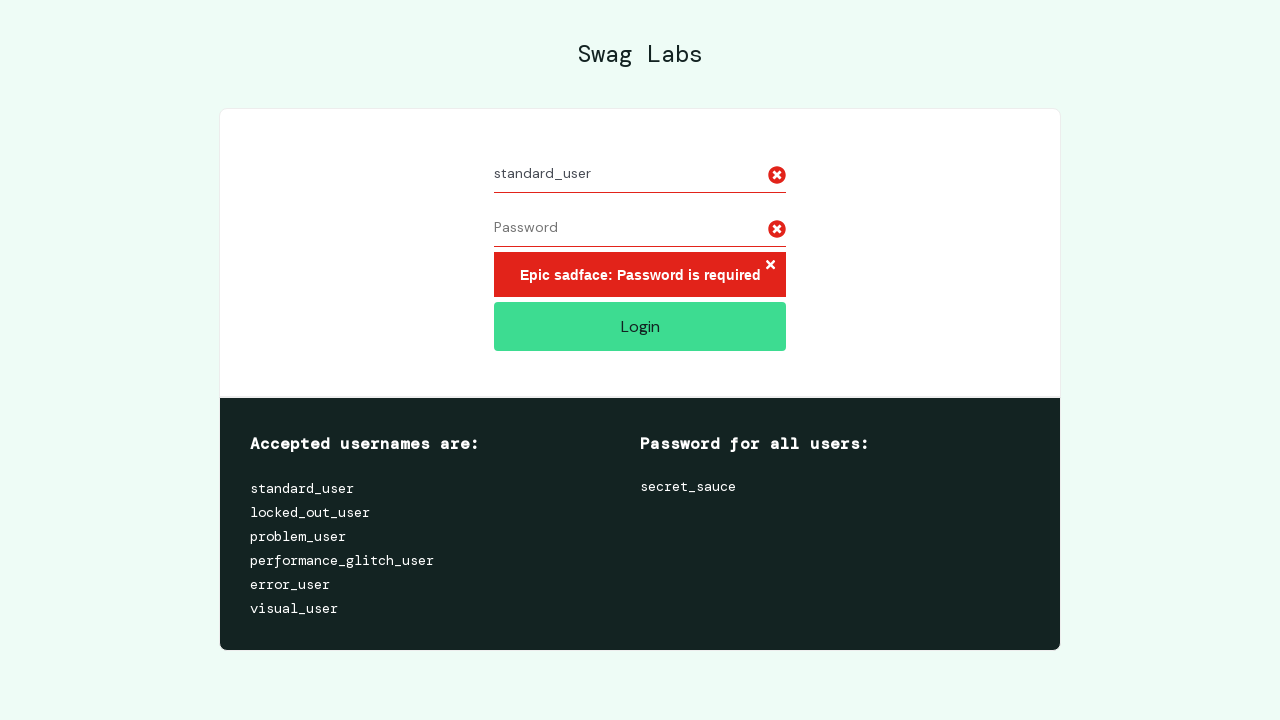